Tests the pay bill tool functionality on Nationwide's homepage by selecting "Pay a business bill" from a dropdown menu and clicking the submit button.

Starting URL: https://www.nationwide.com

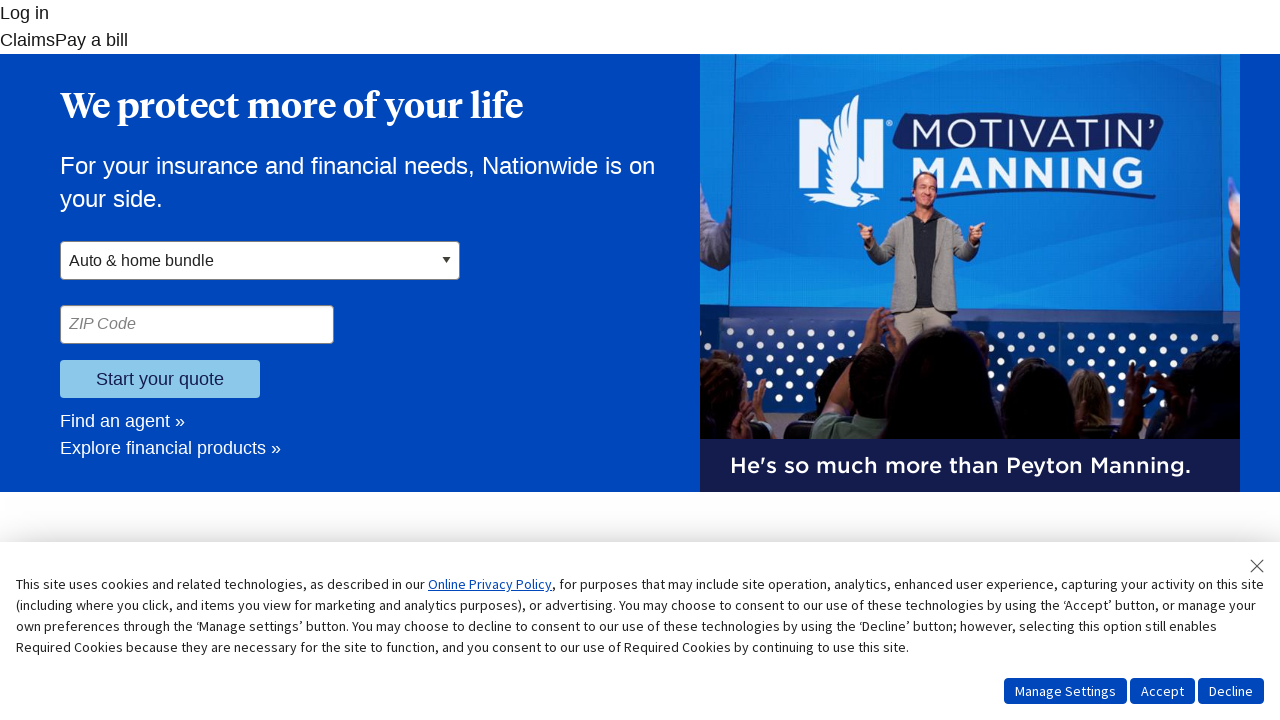

Waited 2 seconds for page to load
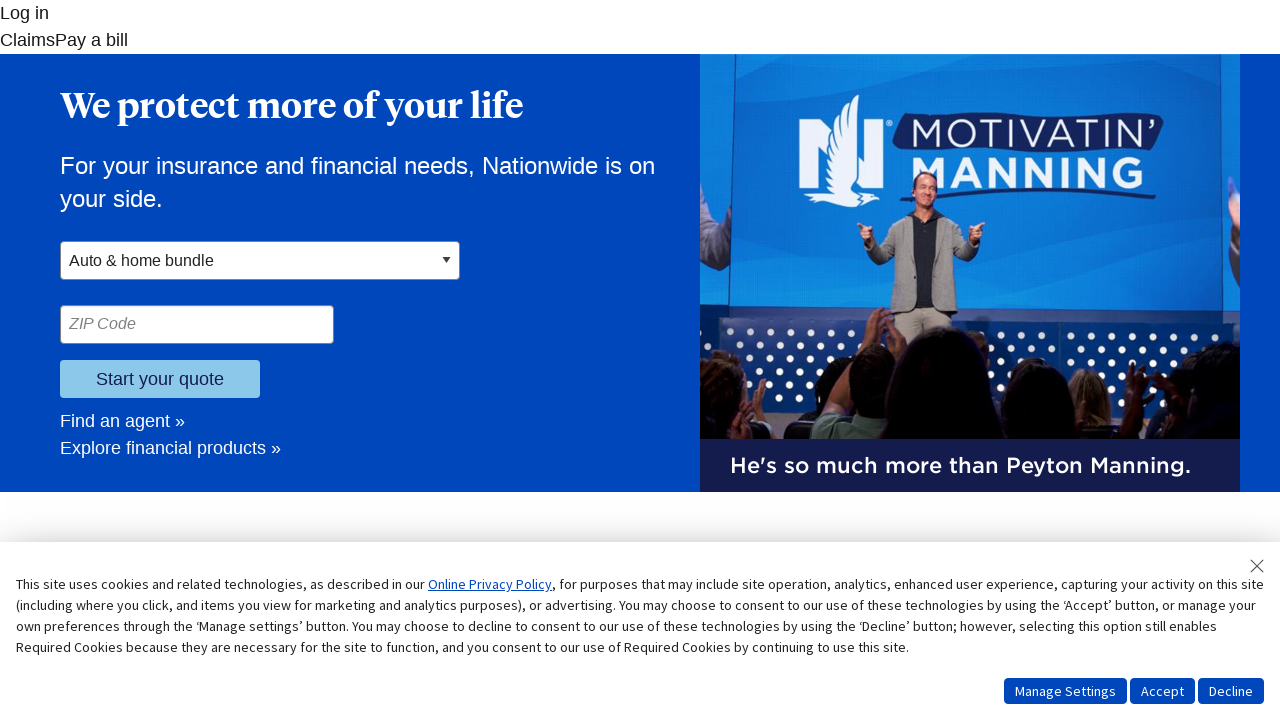

Selected 'Pay a business bill' from dropdown menu on select[name='custom-account-dropdown']
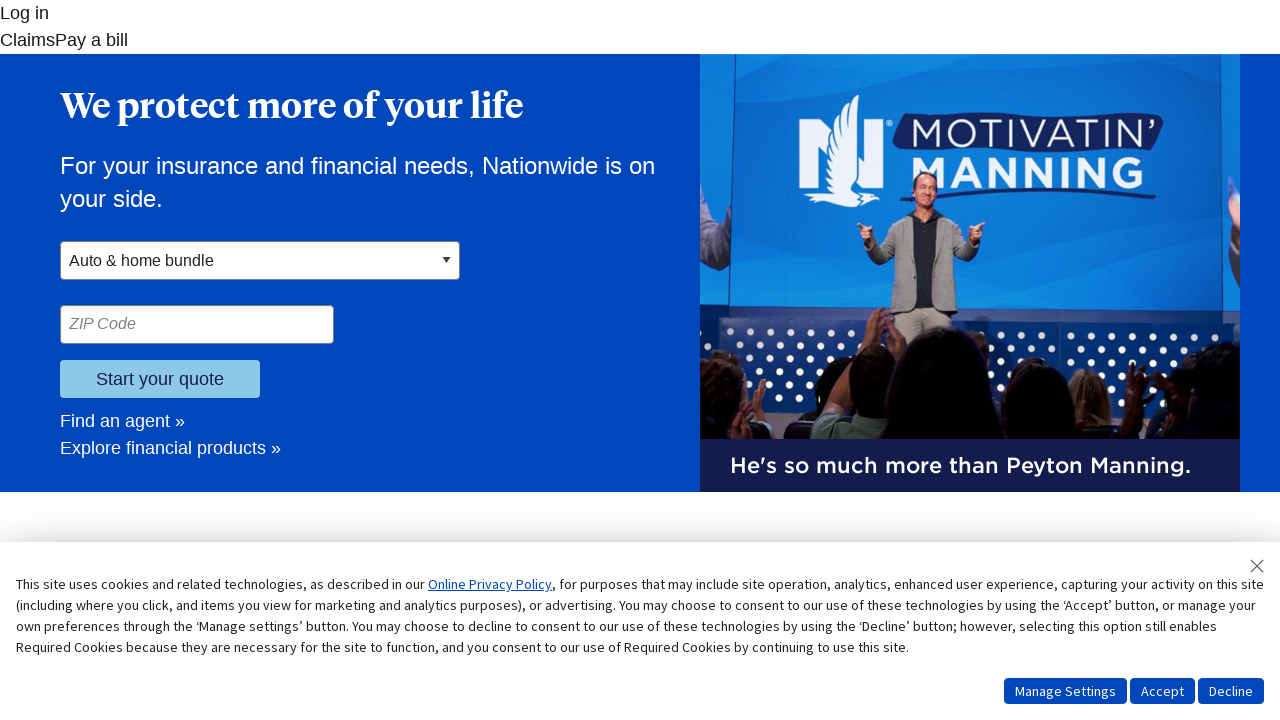

Scrolled submit button into view
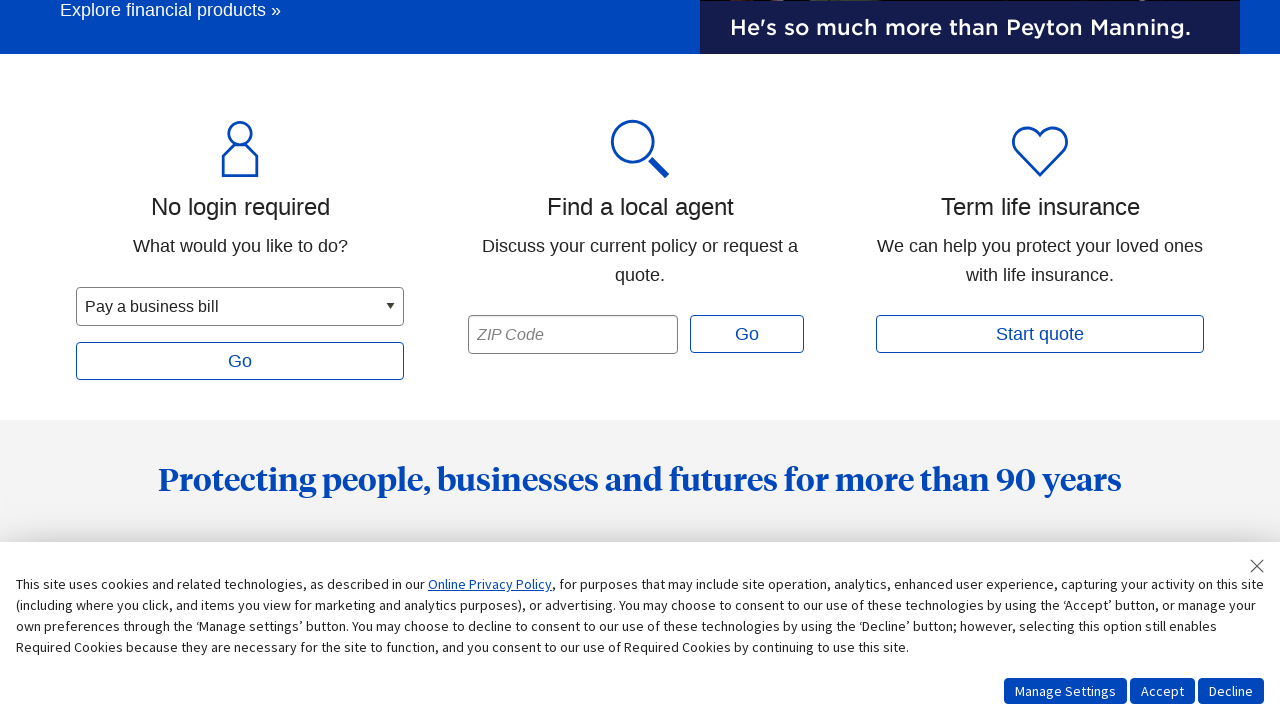

Clicked submit button to process pay bill selection at (240, 361) on xpath=//*[@id='custom-account-dropdown-submit']
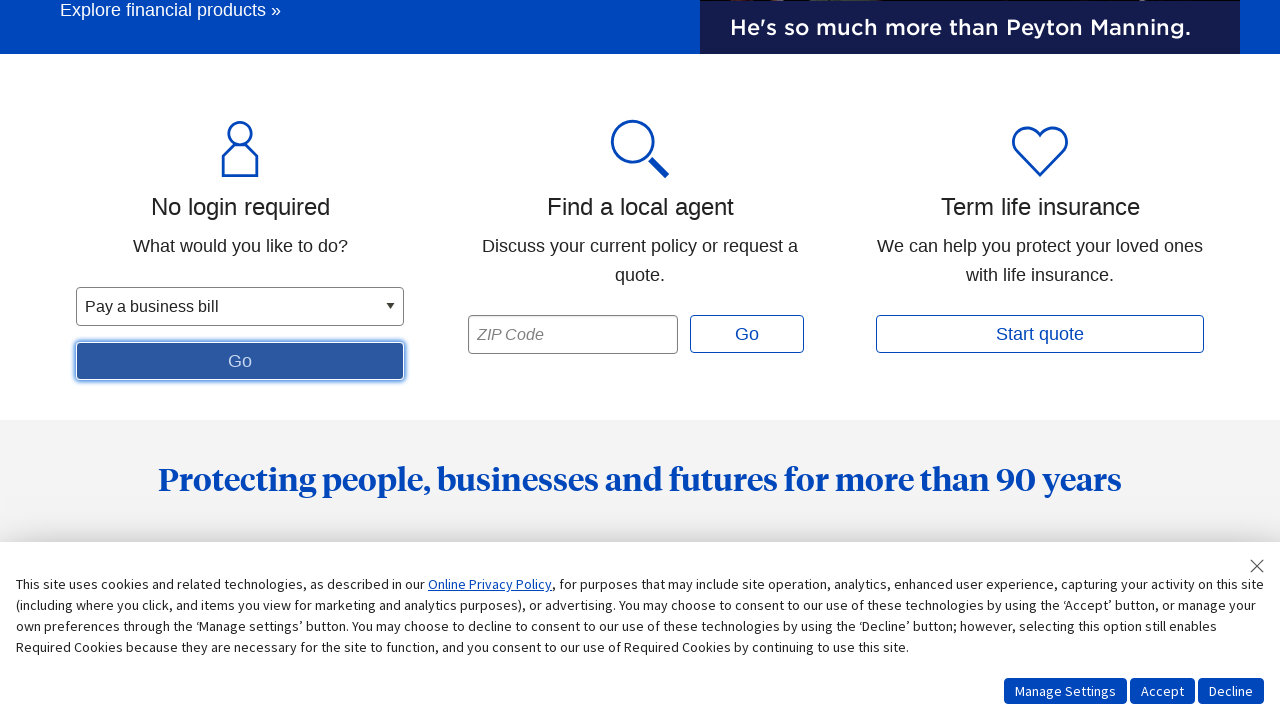

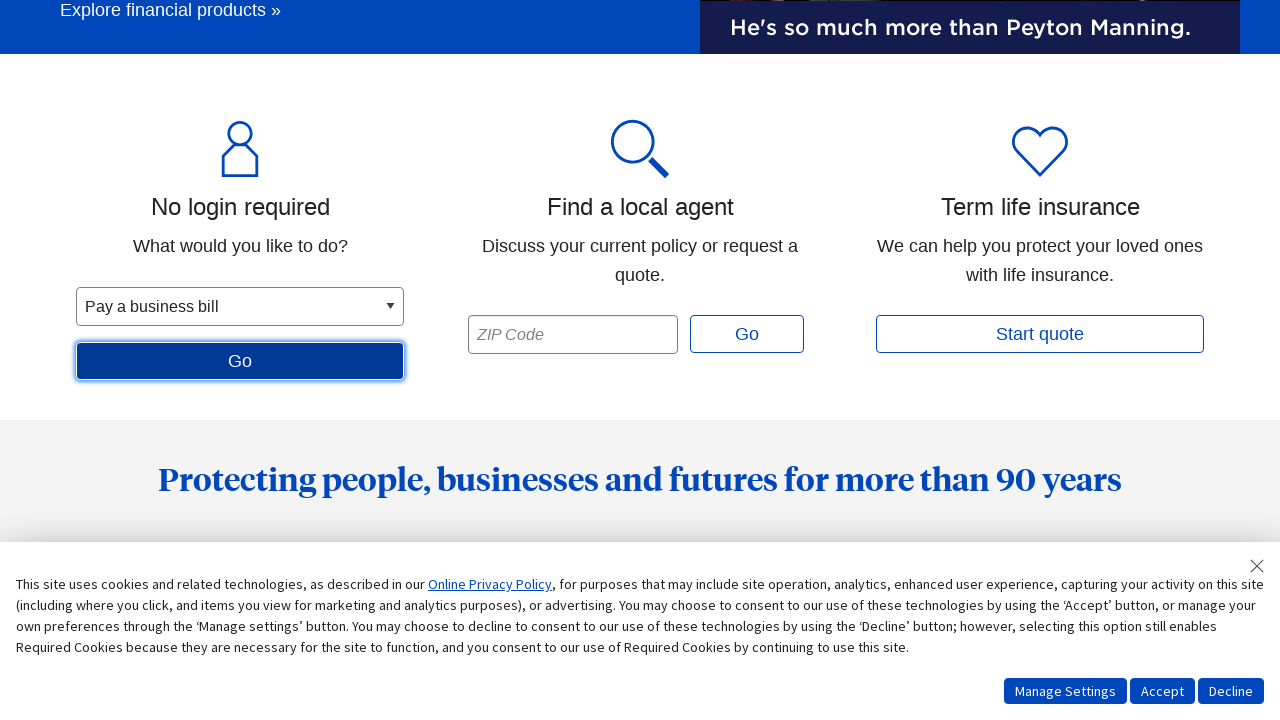